Tests adding specific grocery items to cart by searching through product listings and clicking the "Add to cart" button for items named Cucumber, Brocolli, and Beetroot.

Starting URL: https://rahulshettyacademy.com/seleniumPractise/

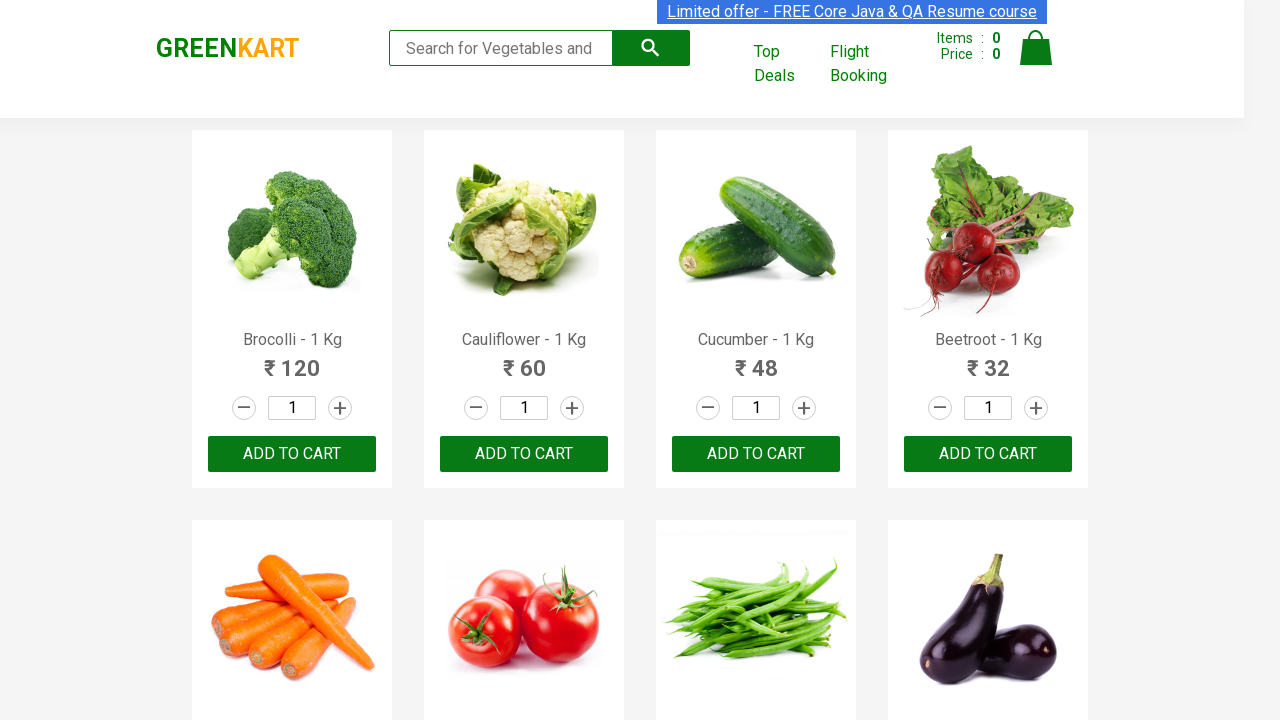

Waited for product listings to load
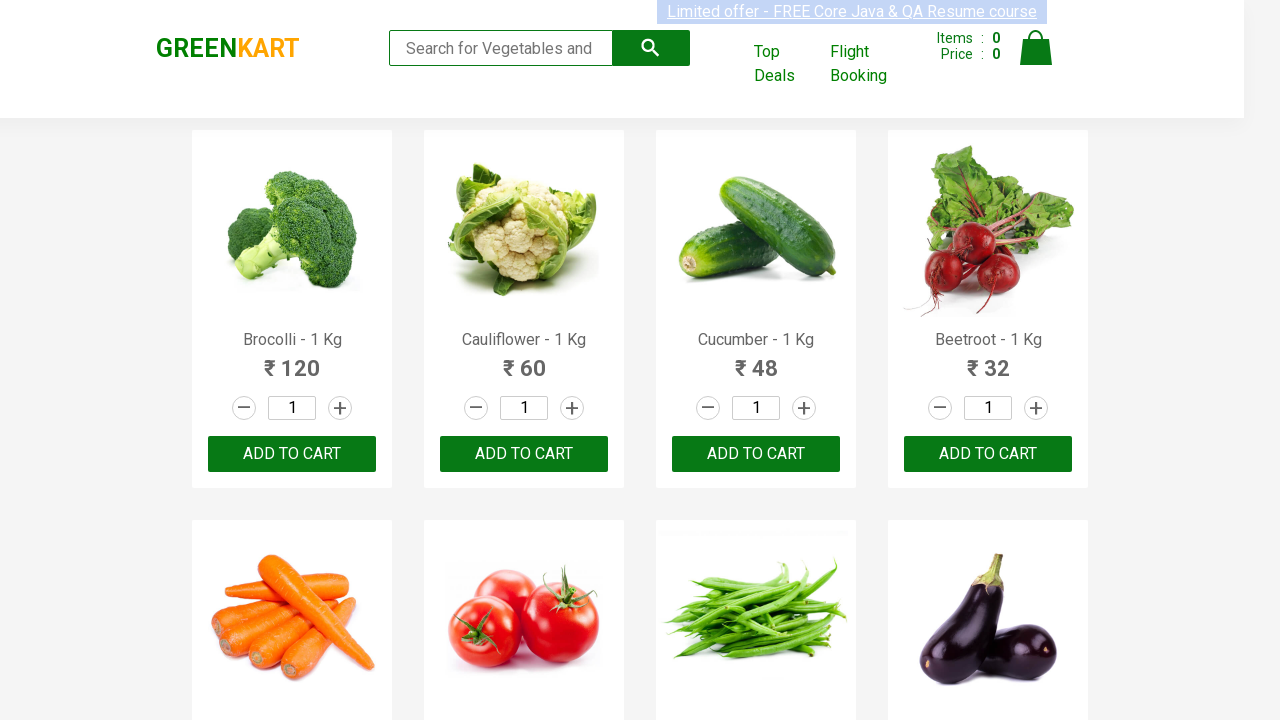

Retrieved all product elements from the page
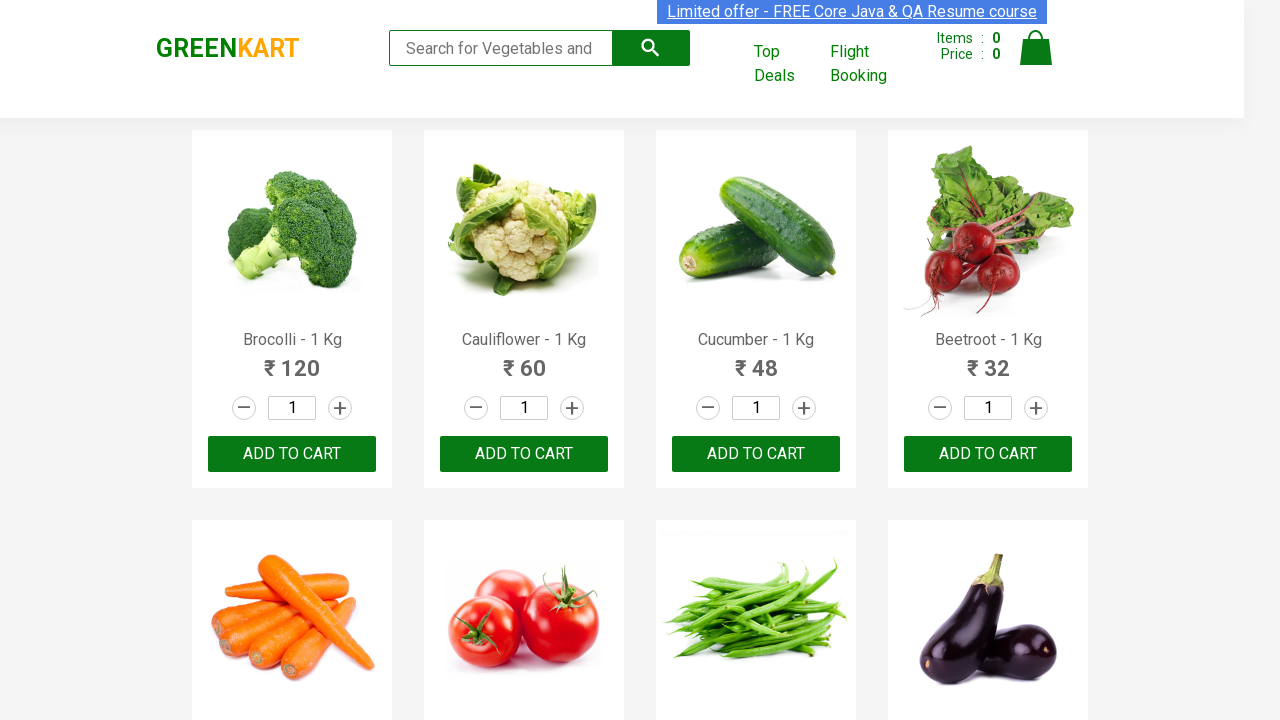

Clicked 'Add to cart' button for Brocolli at (292, 454) on xpath=//div[@class='product-action']/button >> nth=0
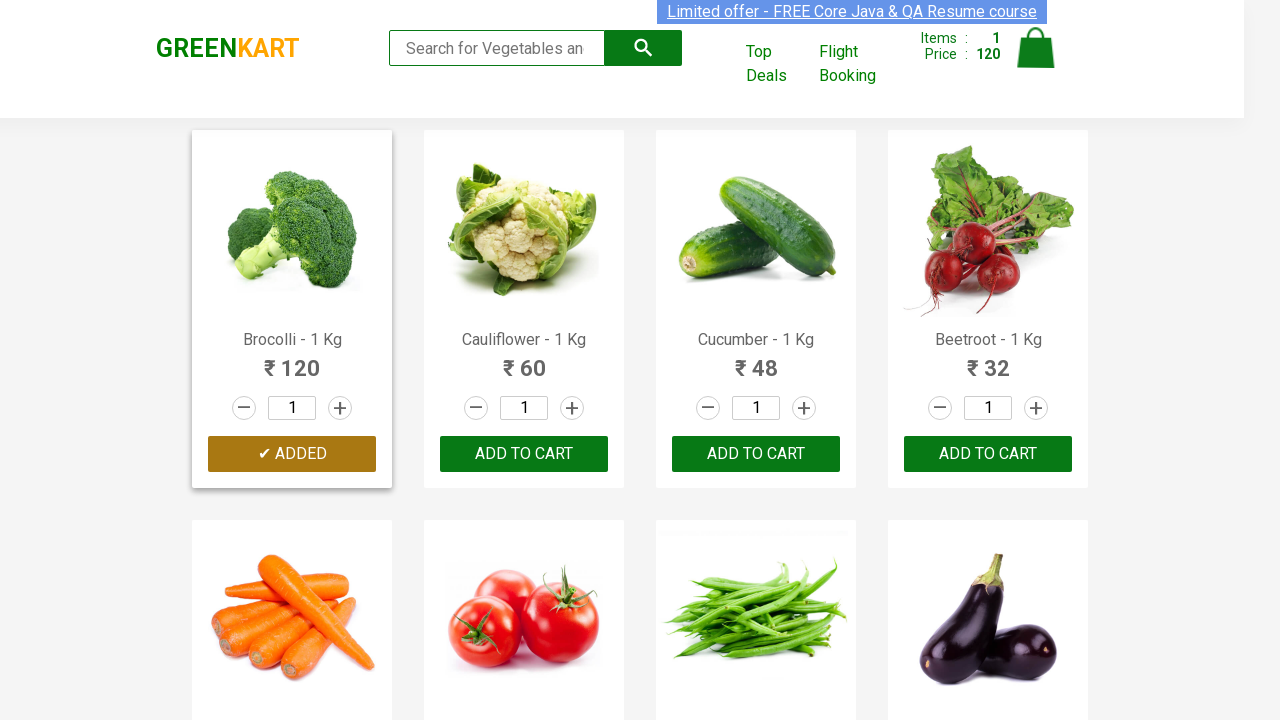

Clicked 'Add to cart' button for Cucumber at (756, 454) on xpath=//div[@class='product-action']/button >> nth=2
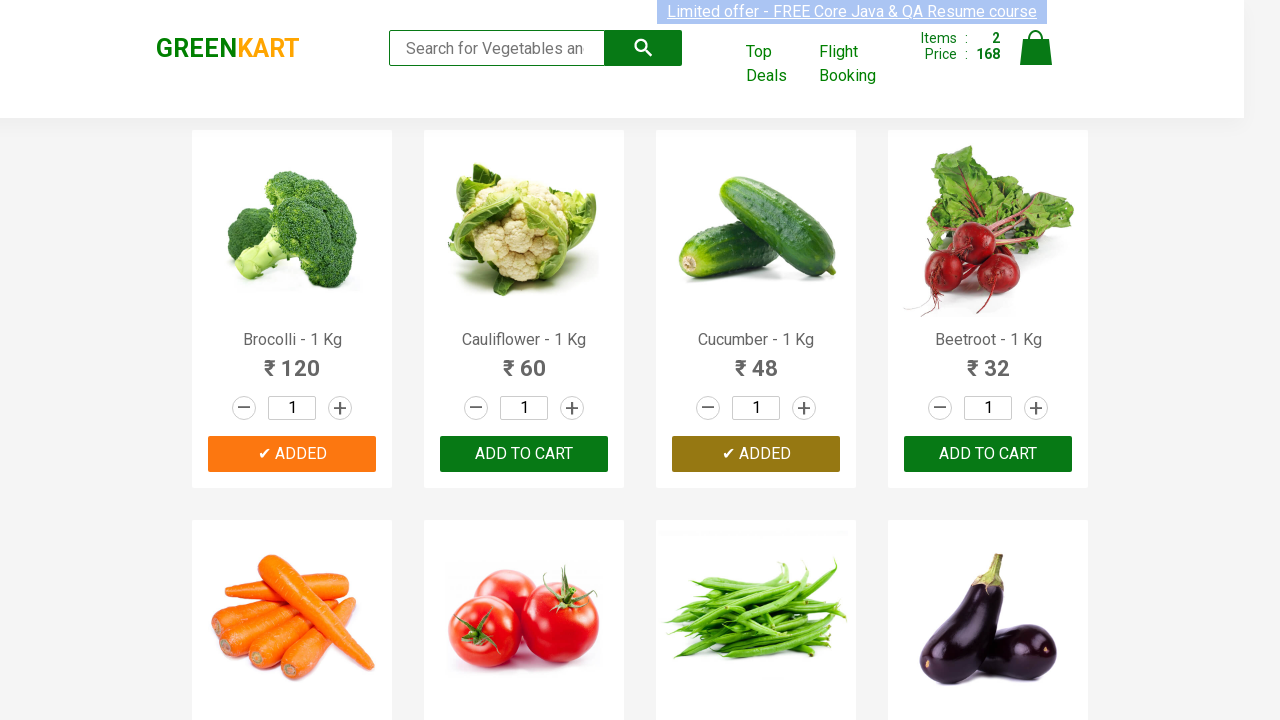

Clicked 'Add to cart' button for Beetroot at (988, 454) on xpath=//div[@class='product-action']/button >> nth=3
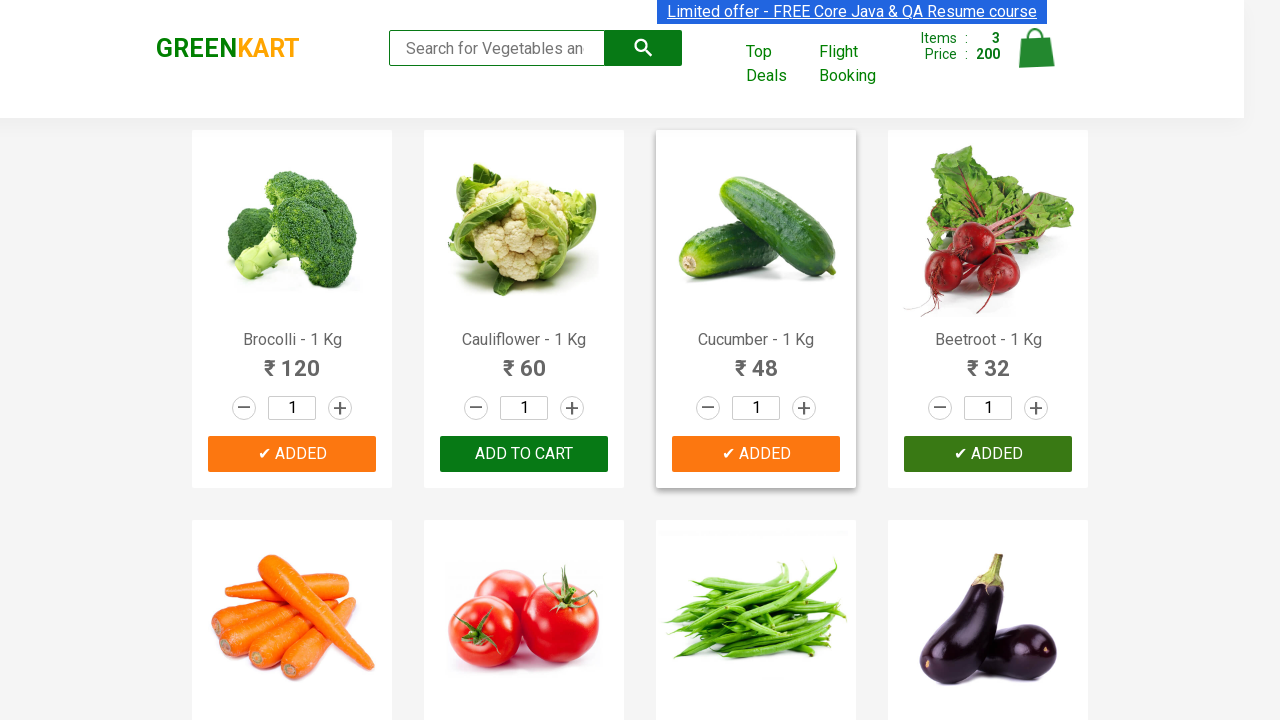

Waited for cart to update after adding items
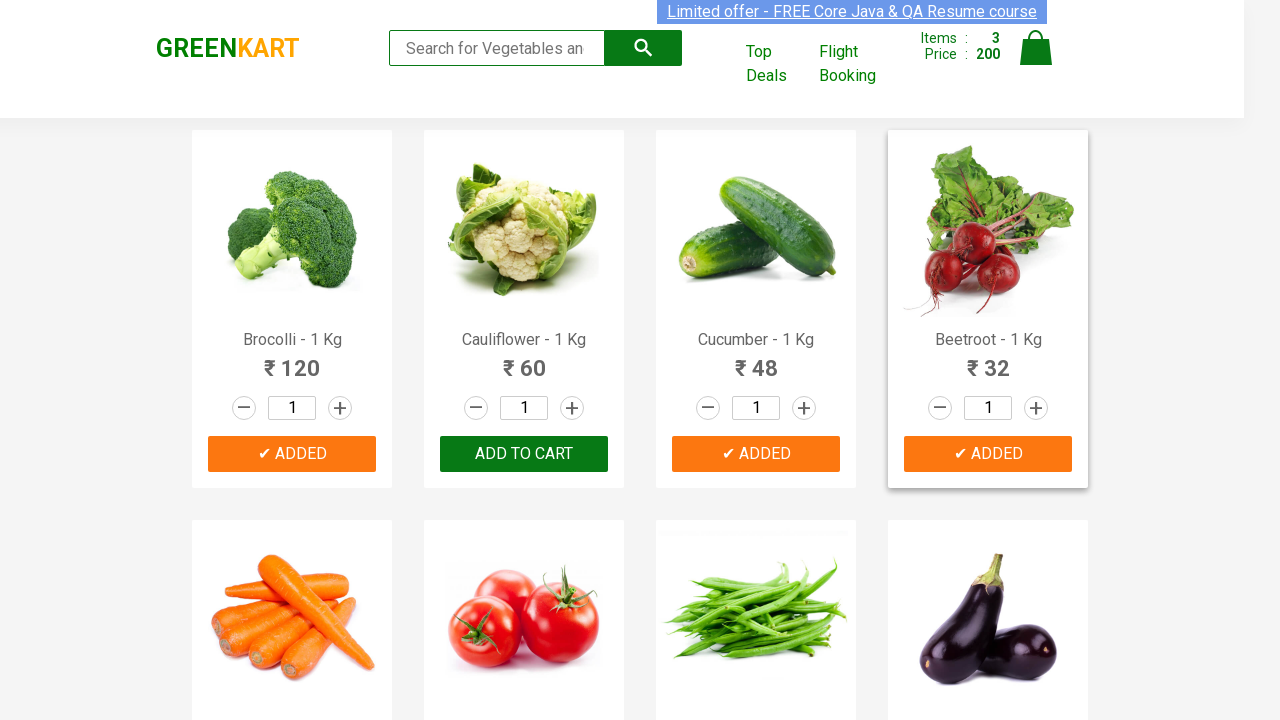

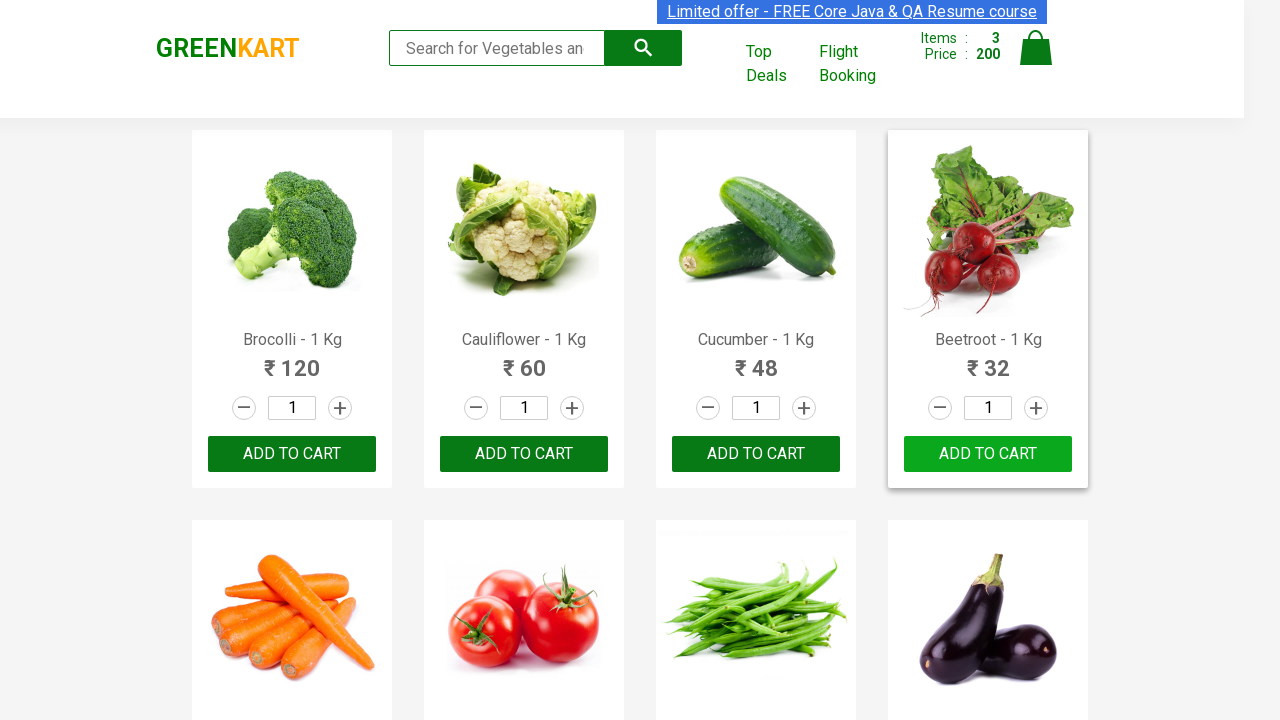